Tests waiting for a button to become clickable before clicking it and verifying the success message

Starting URL: http://suninjuly.github.io/wait2.html

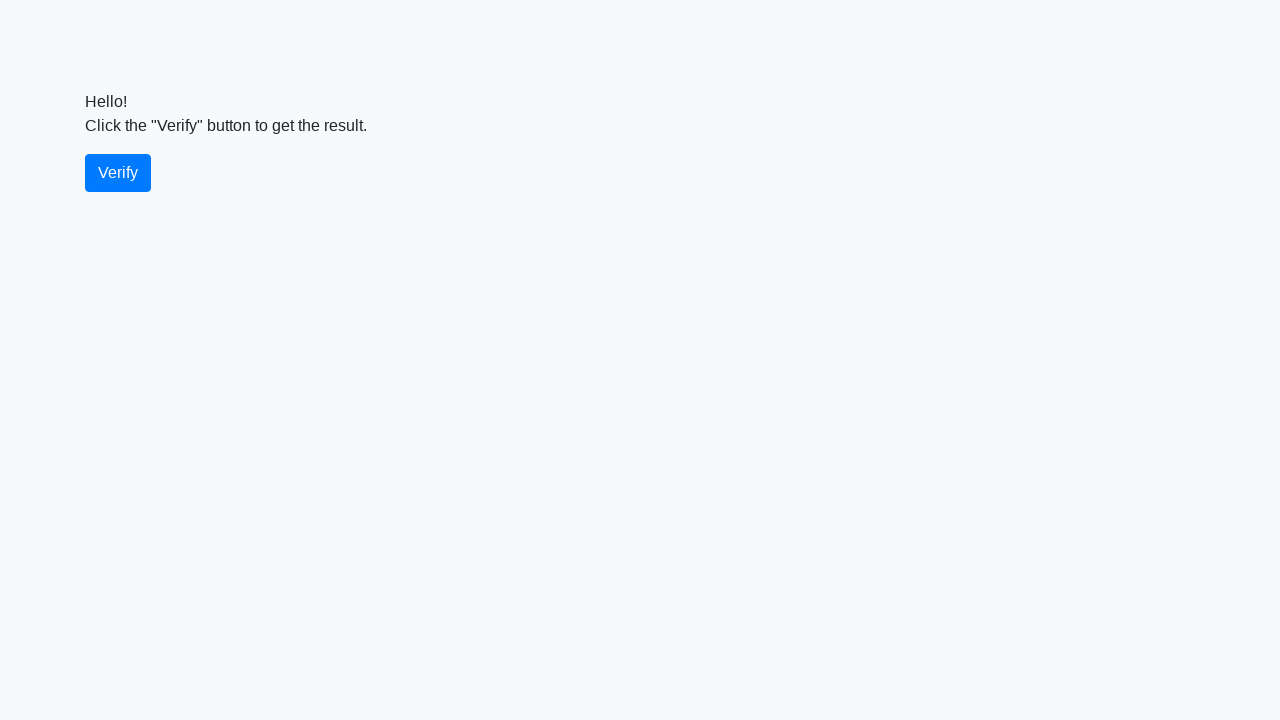

Waited for verify button to become enabled (not disabled)
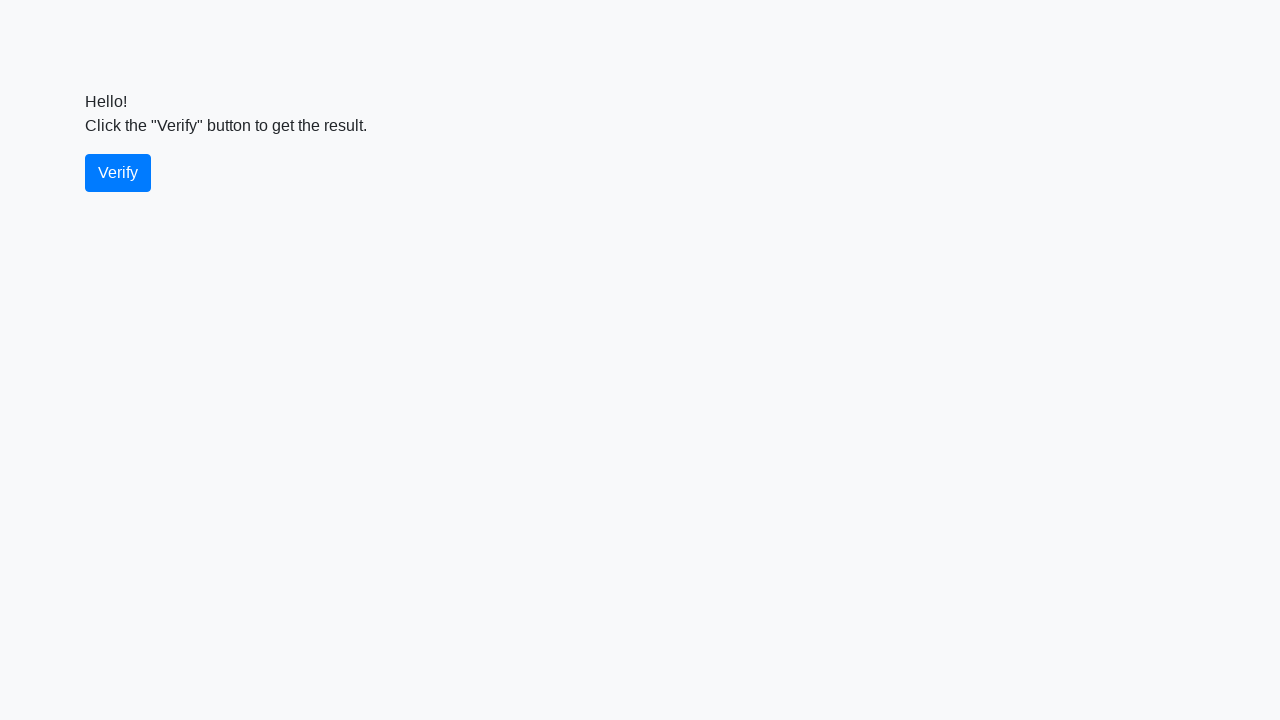

Clicked the verify button at (118, 173) on #verify
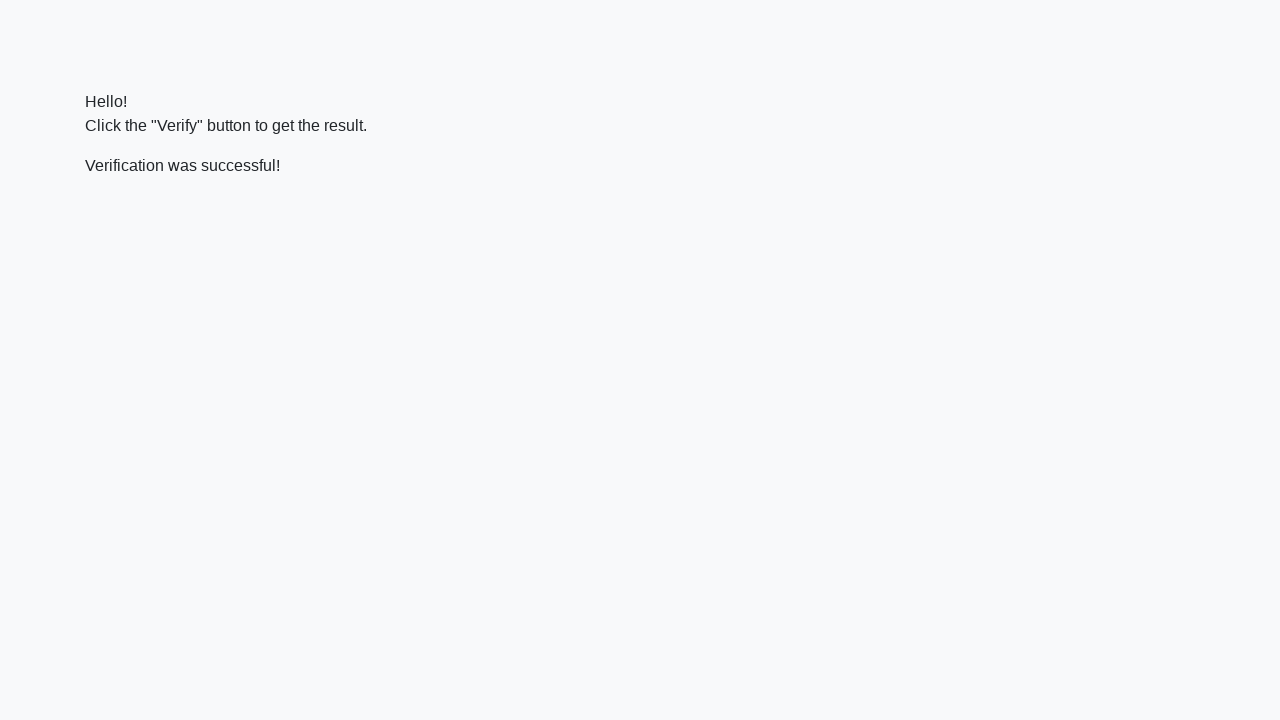

Waited for success message to appear
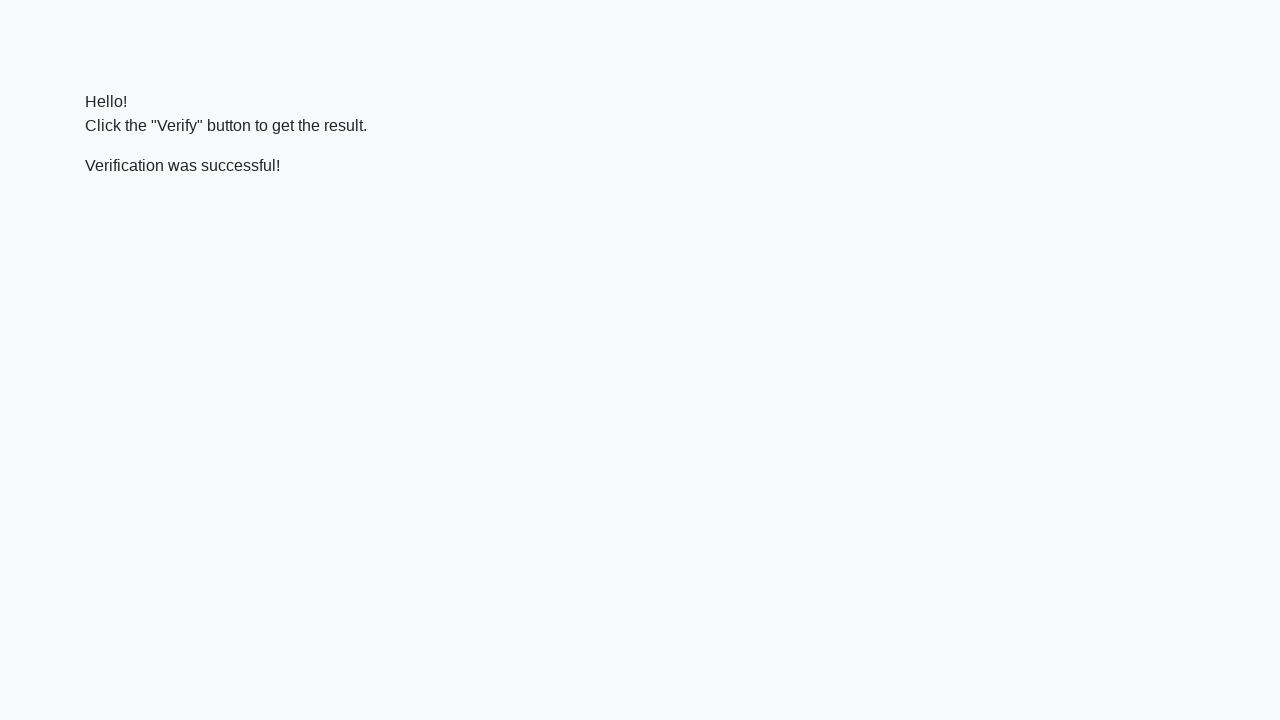

Located the success message element
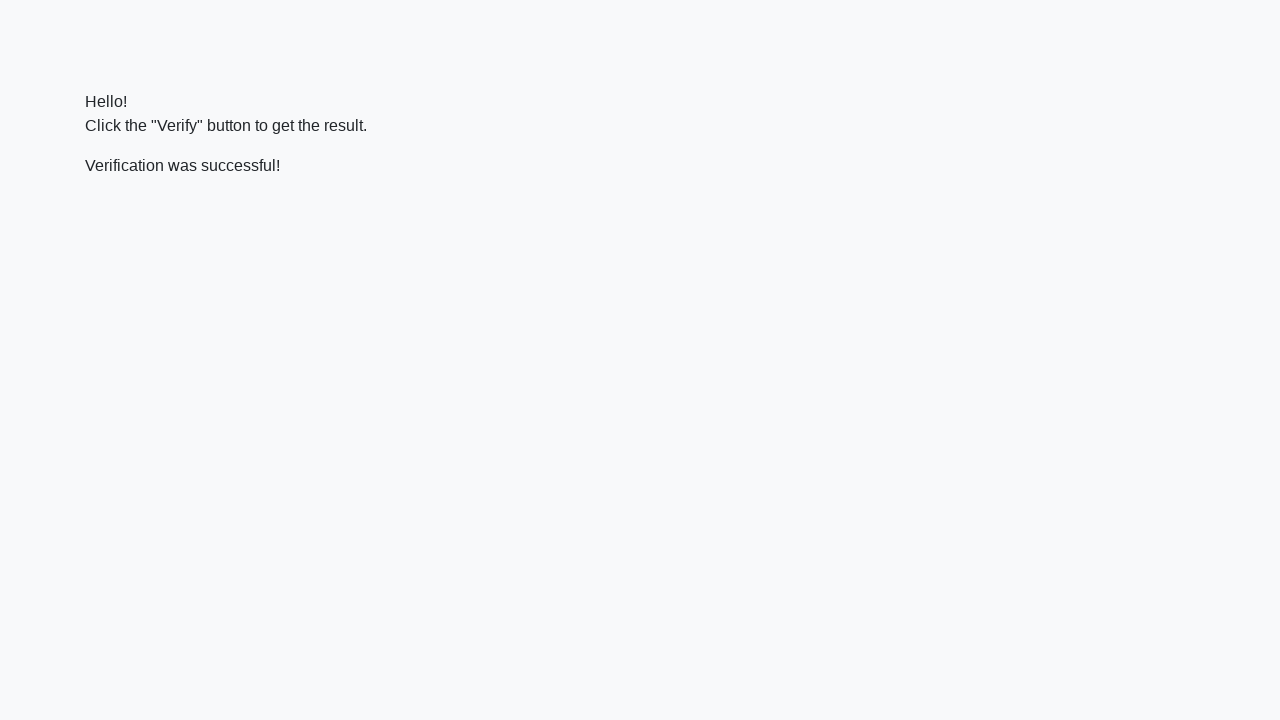

Verified that 'successful' text is in the message
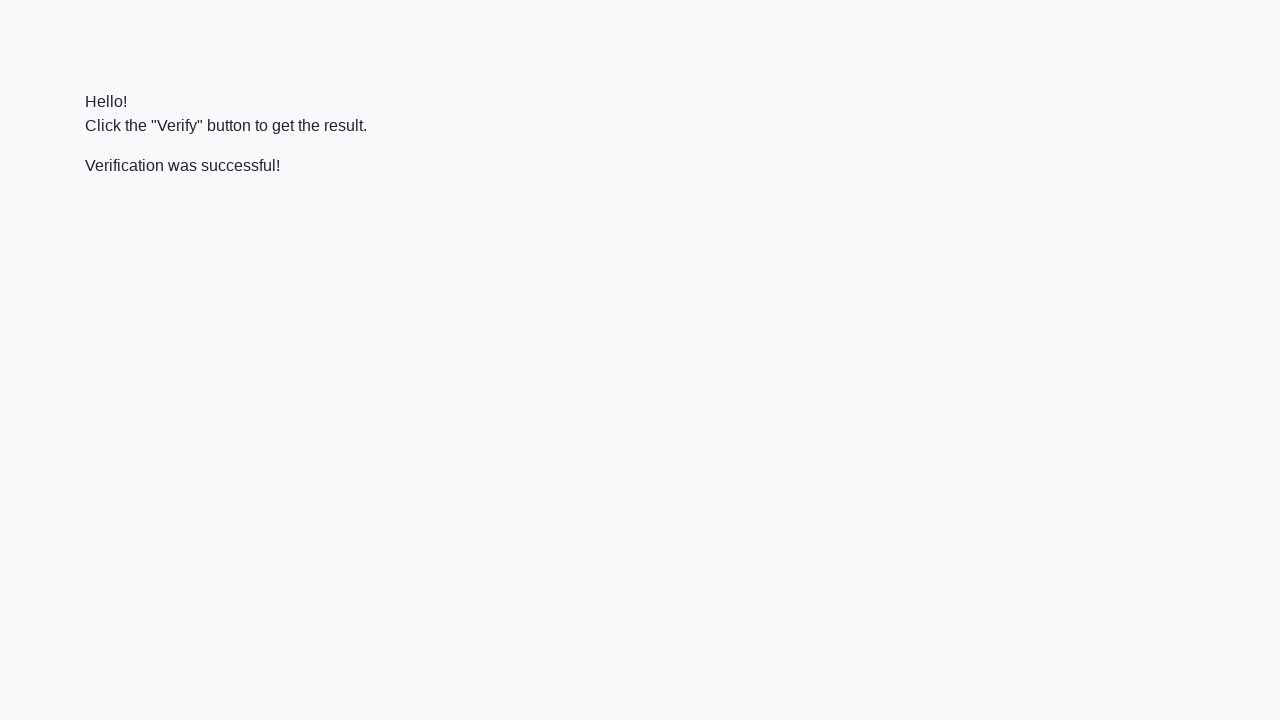

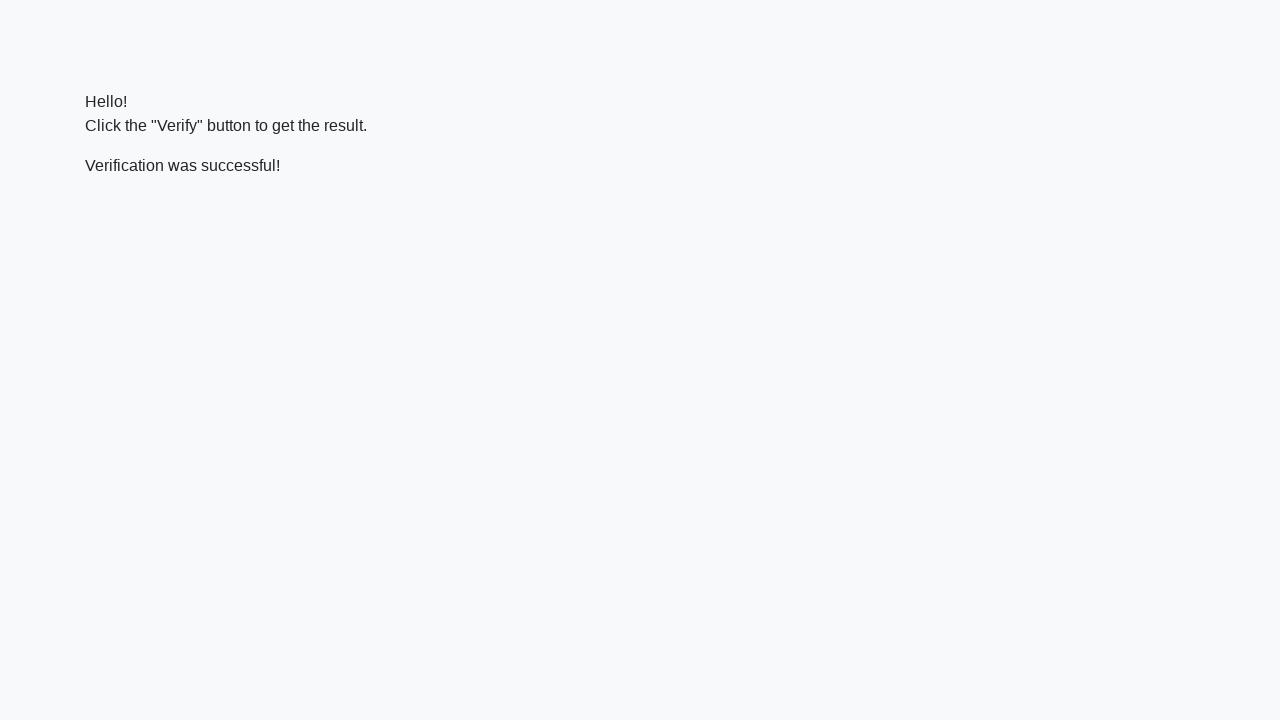